Tests registration form validation with invalid email format - verifies email validation error messages when entering malformed email addresses.

Starting URL: https://alada.vn/tai-khoan/dang-ky.html

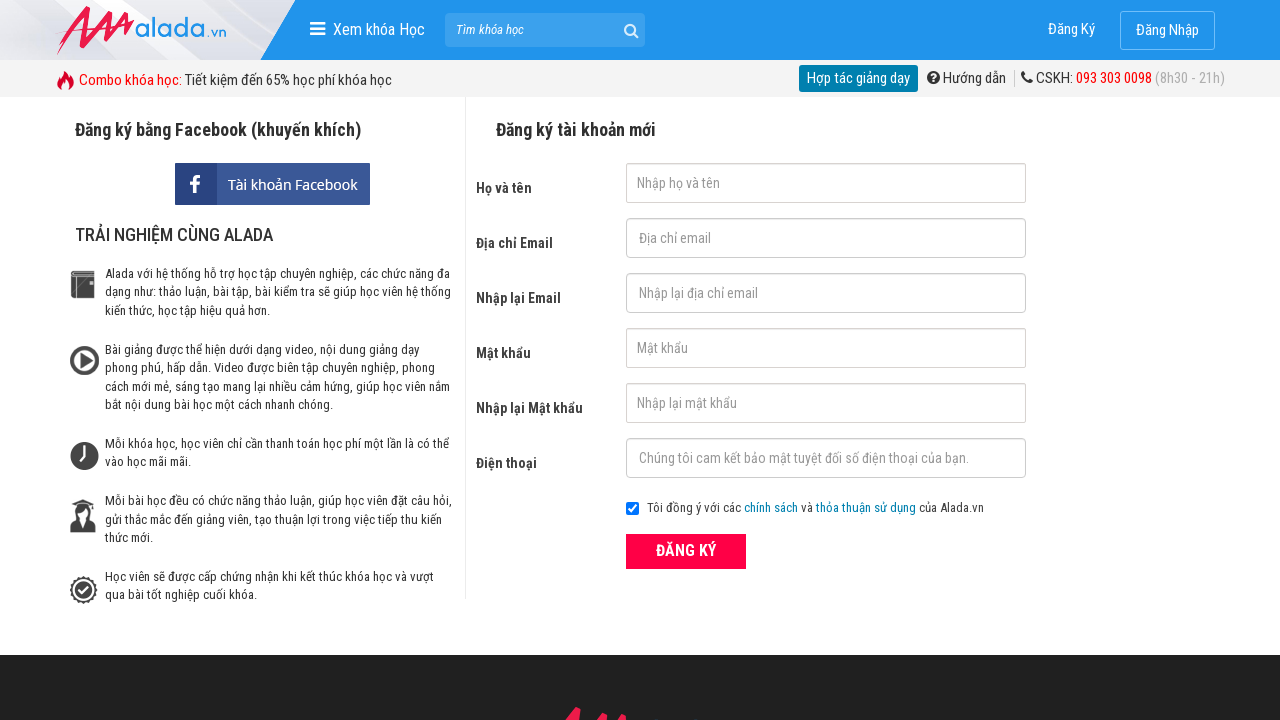

Filled first name field with 'Joe Biden' on #txtFirstname
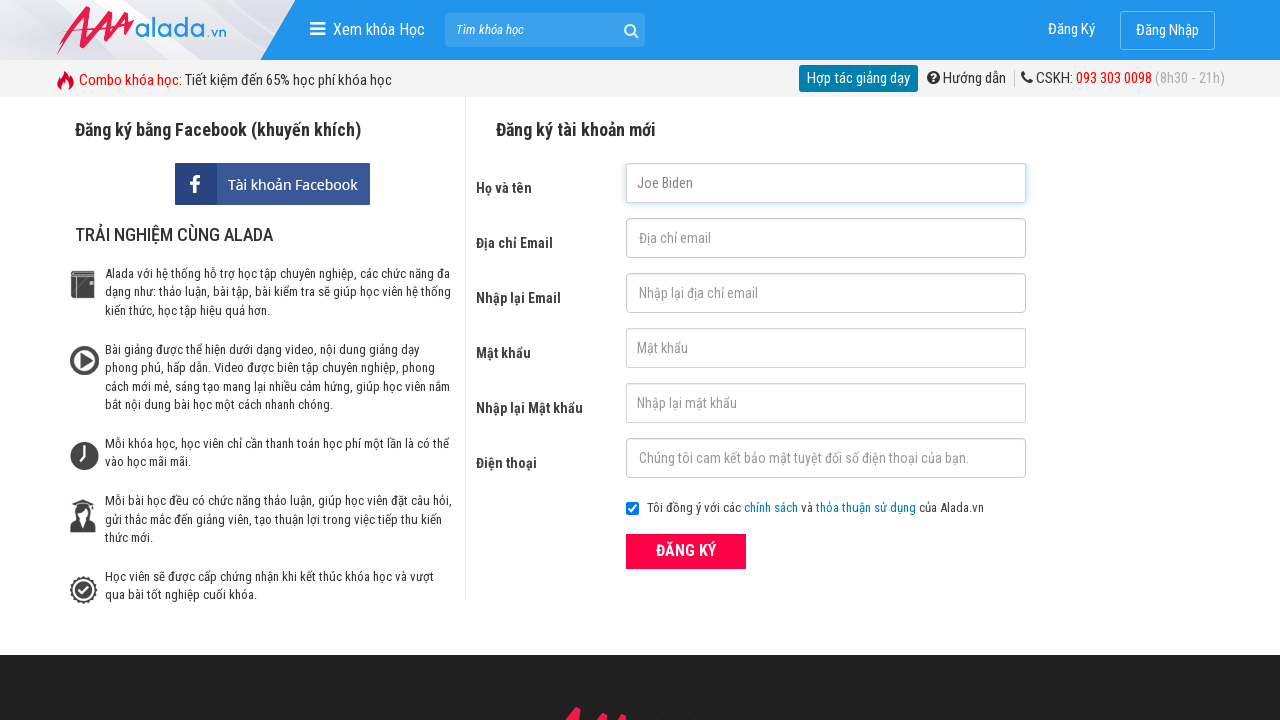

Filled email field with invalid email format '123@123@123' on #txtEmail
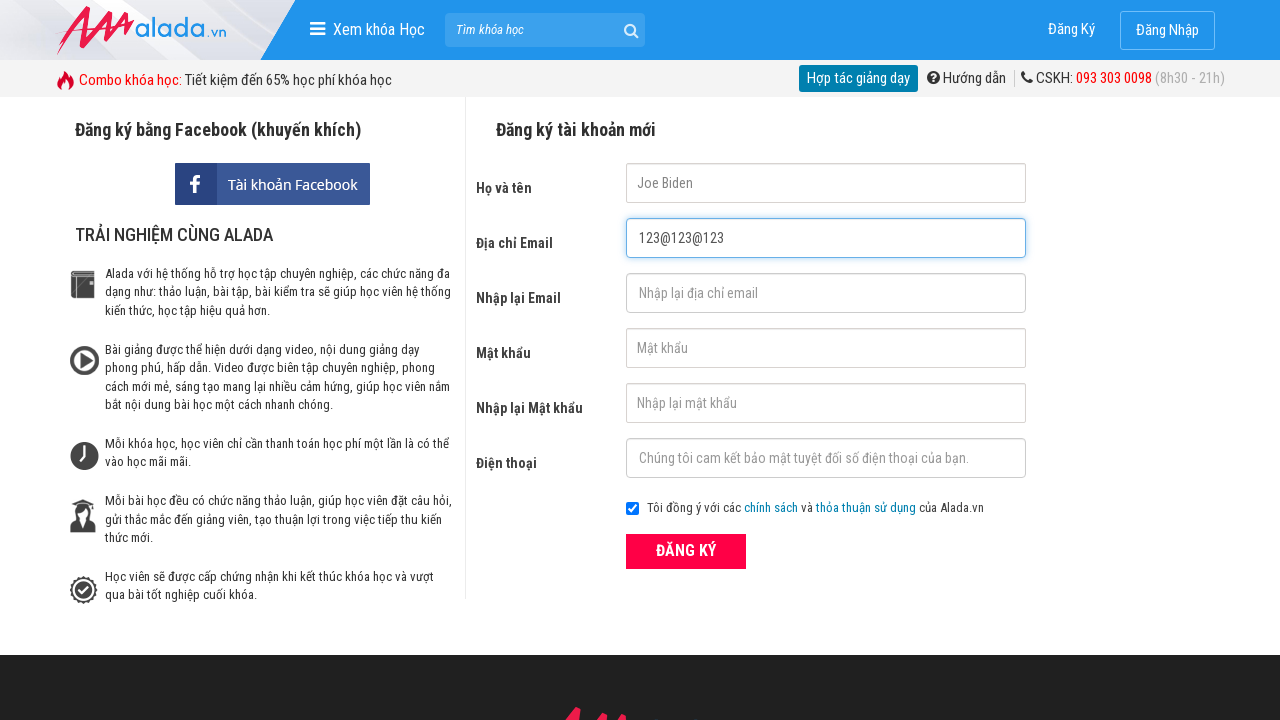

Filled confirm email field with invalid email format '123@123@123' on #txtCEmail
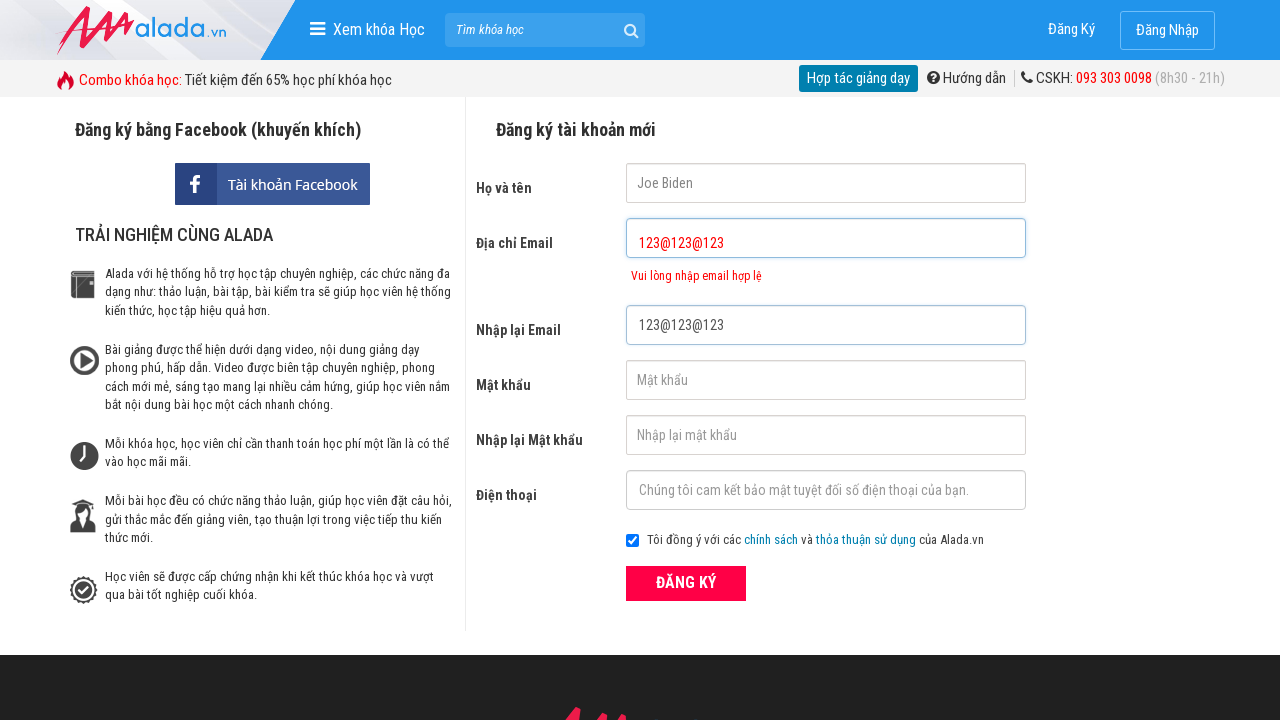

Filled password field with '123456' on #txtPassword
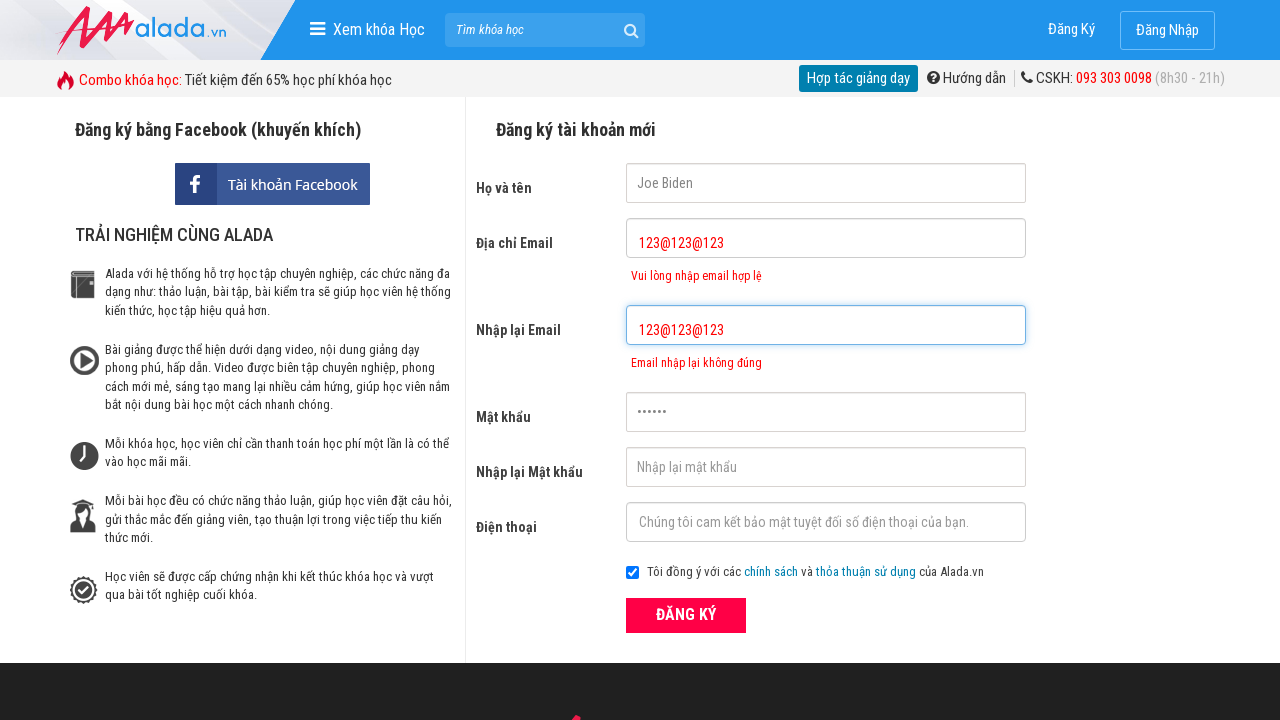

Filled confirm password field with '123456' on #txtCPassword
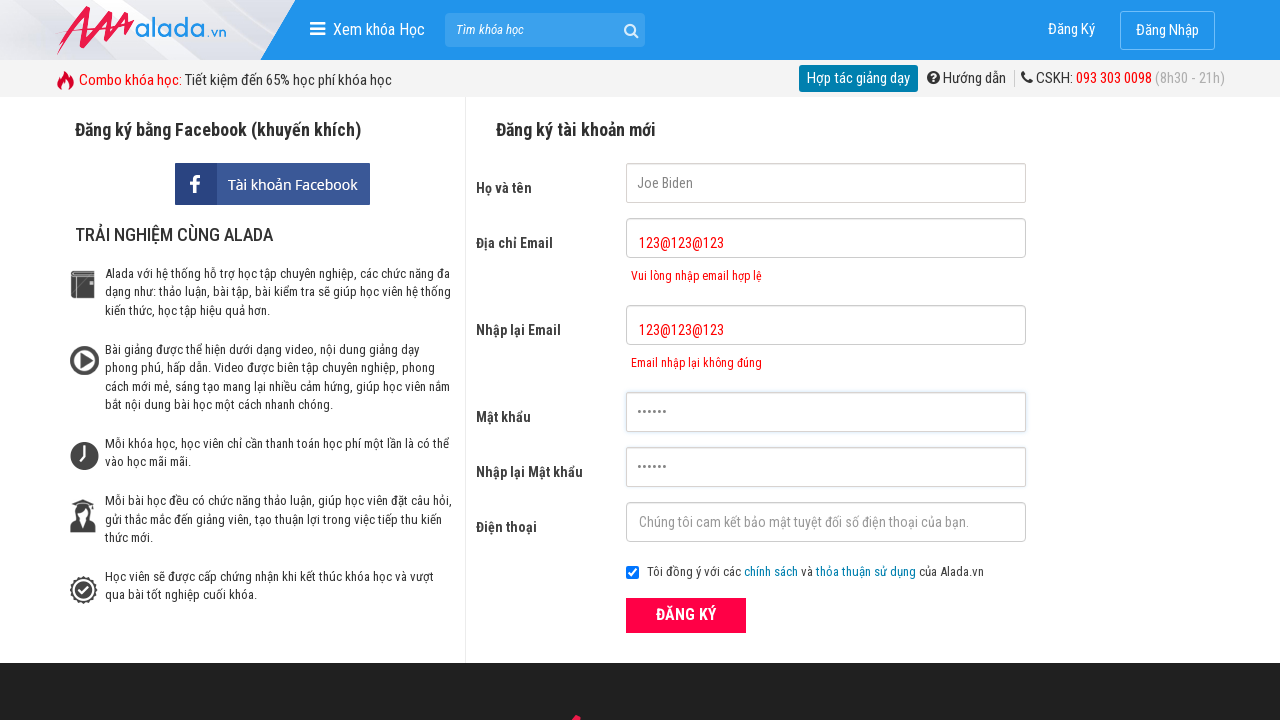

Filled phone field with '0987654321' on #txtPhone
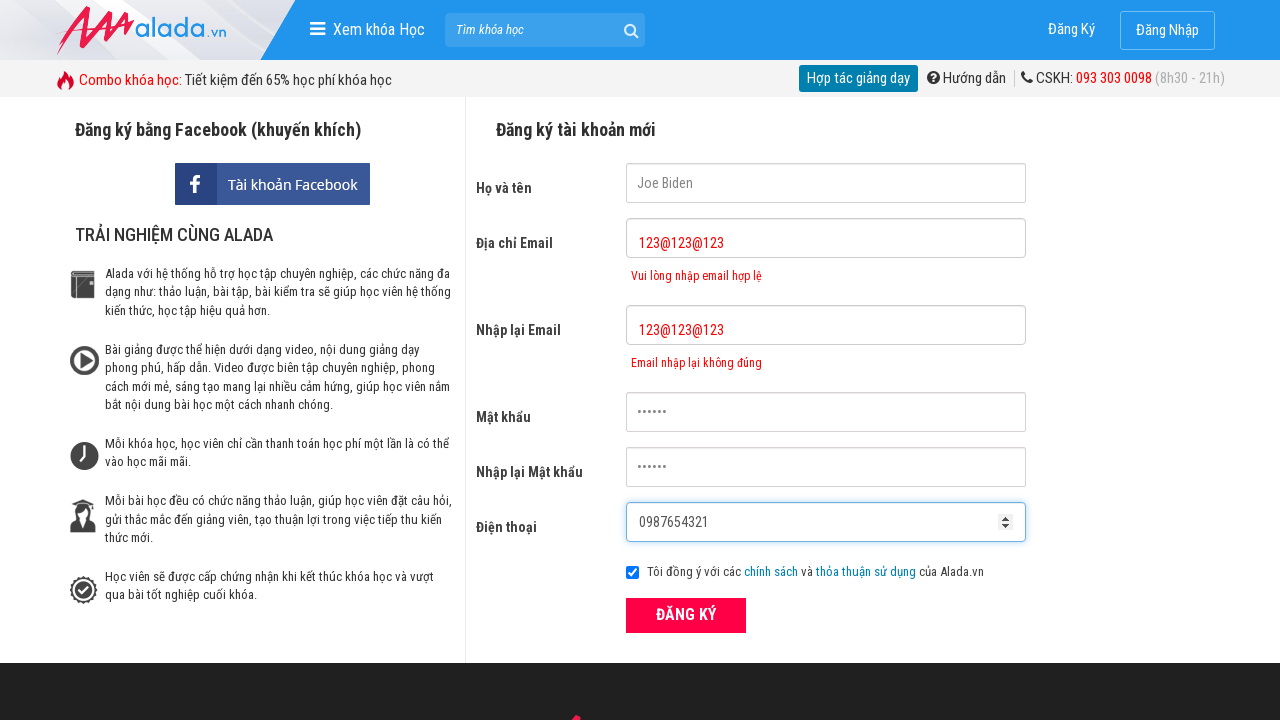

Clicked ĐĂNG KÝ (Register) button to submit form at (686, 615) on xpath=//button[text()='ĐĂNG KÝ' and @type='submit']
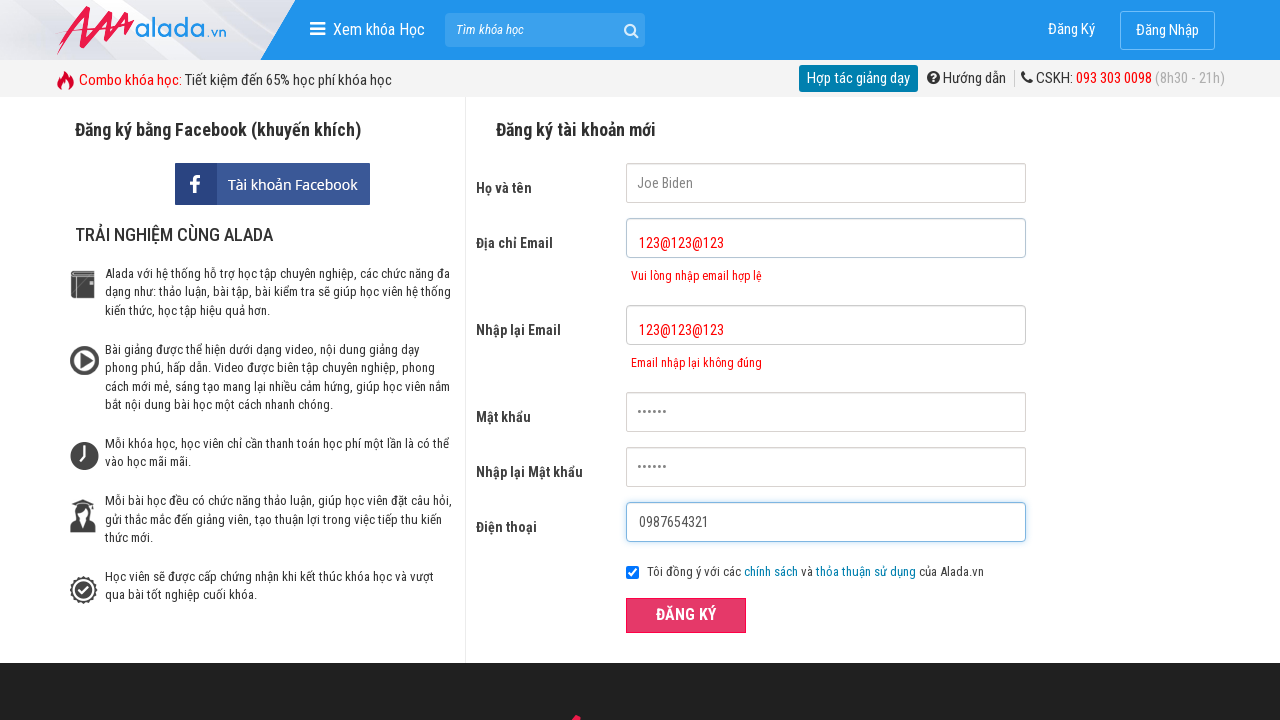

Email validation error message appeared
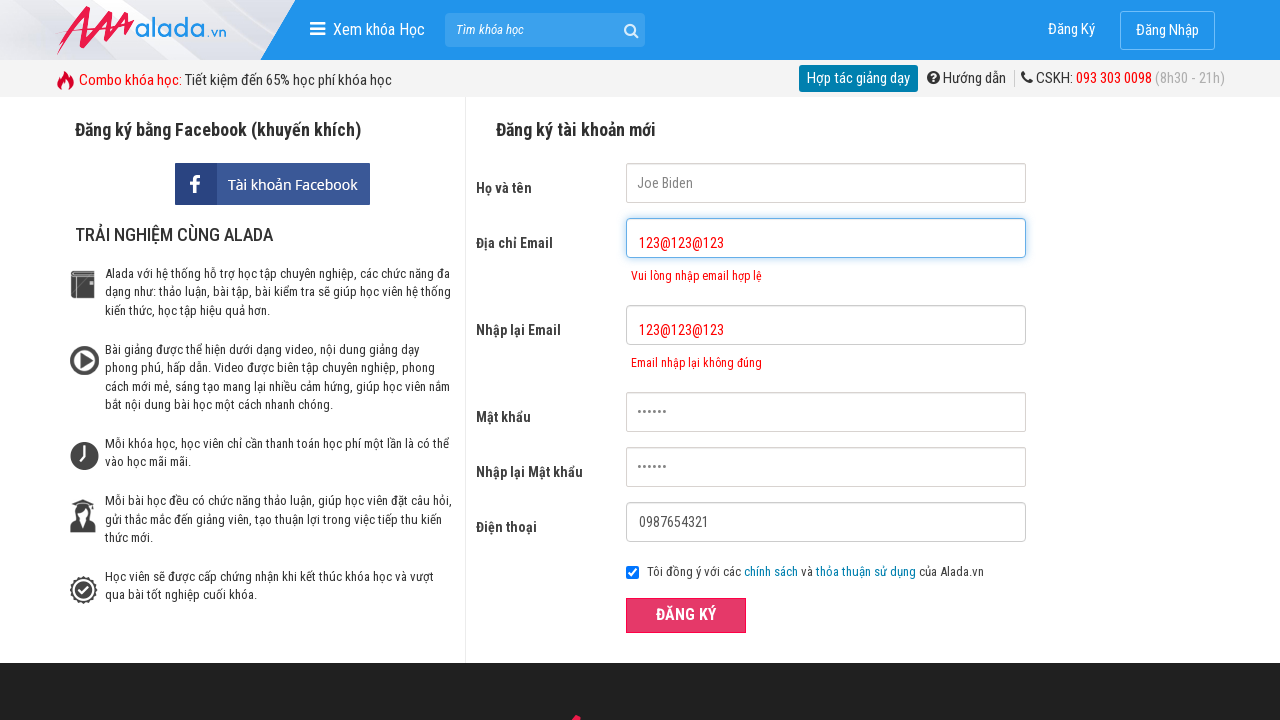

Confirm email validation error message appeared
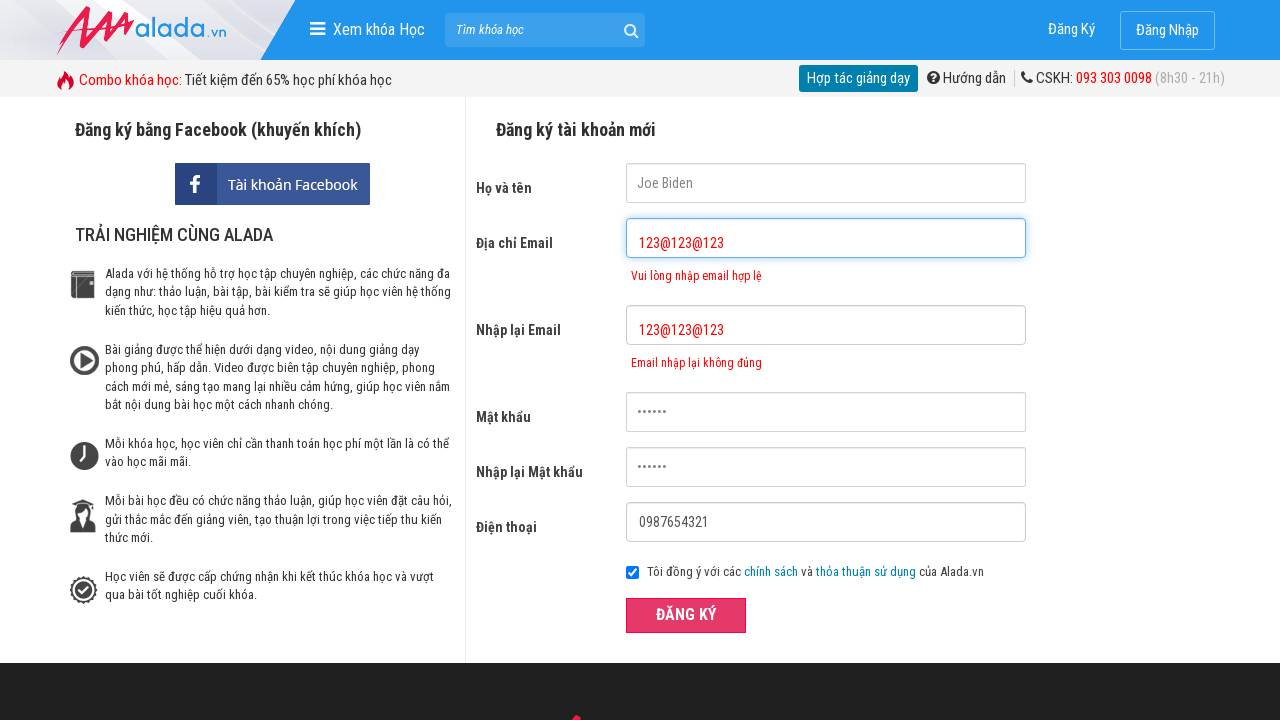

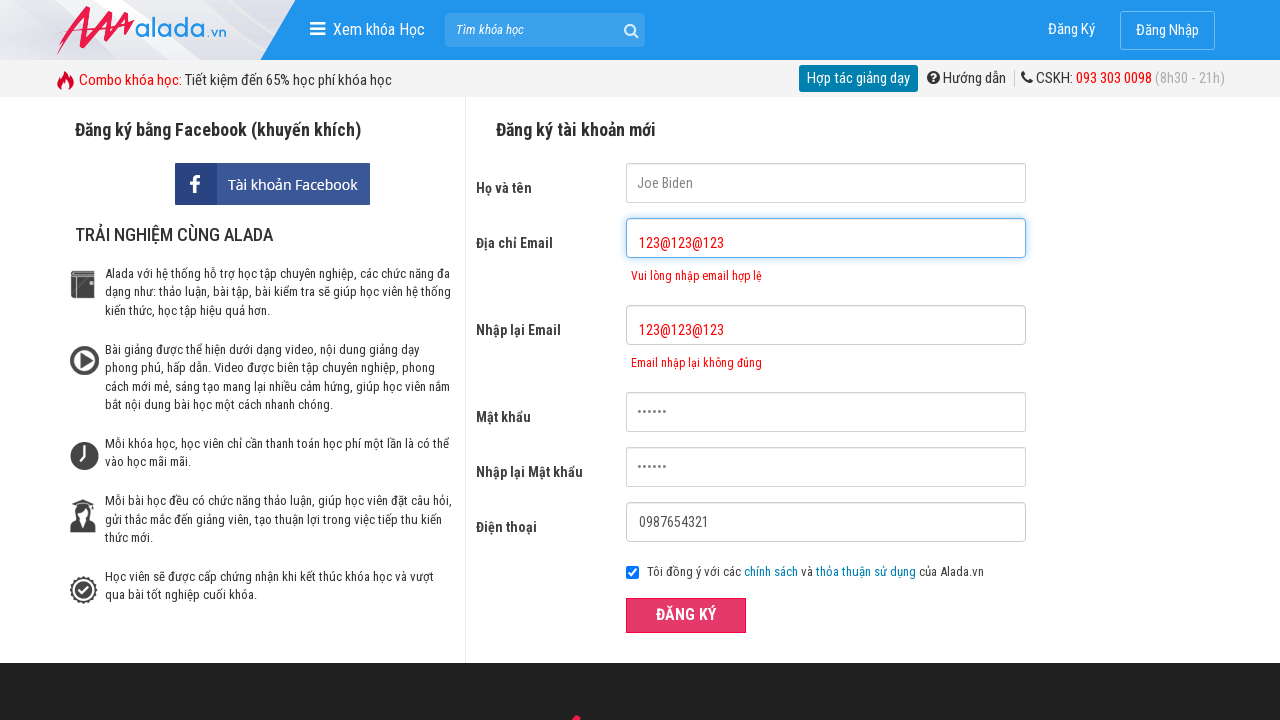